Tests the Checkboxes page by clicking the link and verifying the first checkbox is unchecked by default

Starting URL: https://the-internet.herokuapp.com/

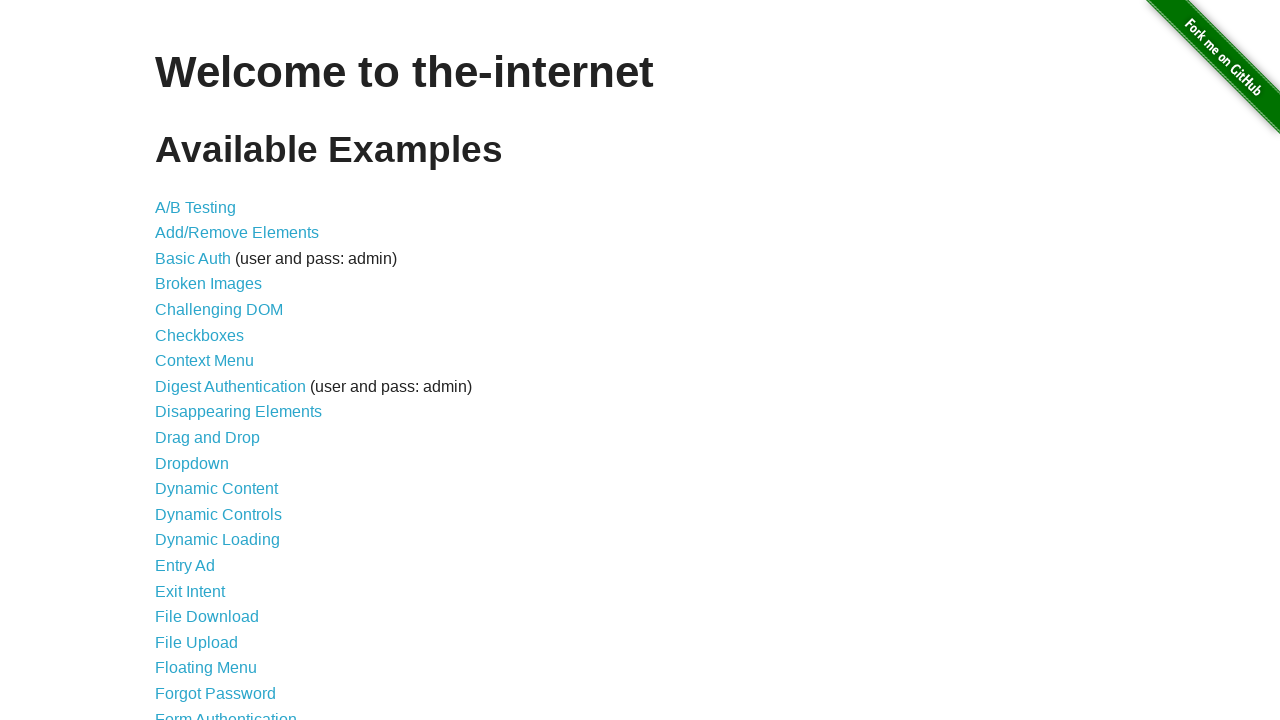

Clicked on the Checkboxes link at (200, 335) on [href='/checkboxes']
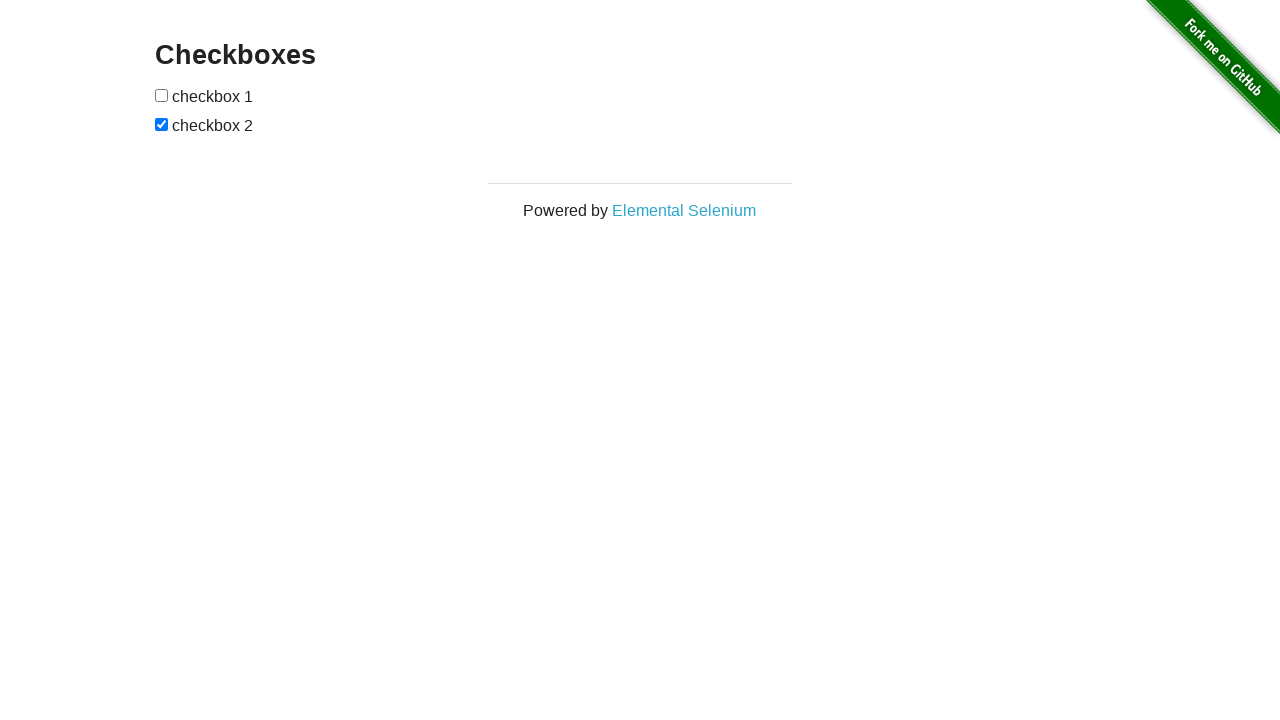

Checkboxes loaded on the page
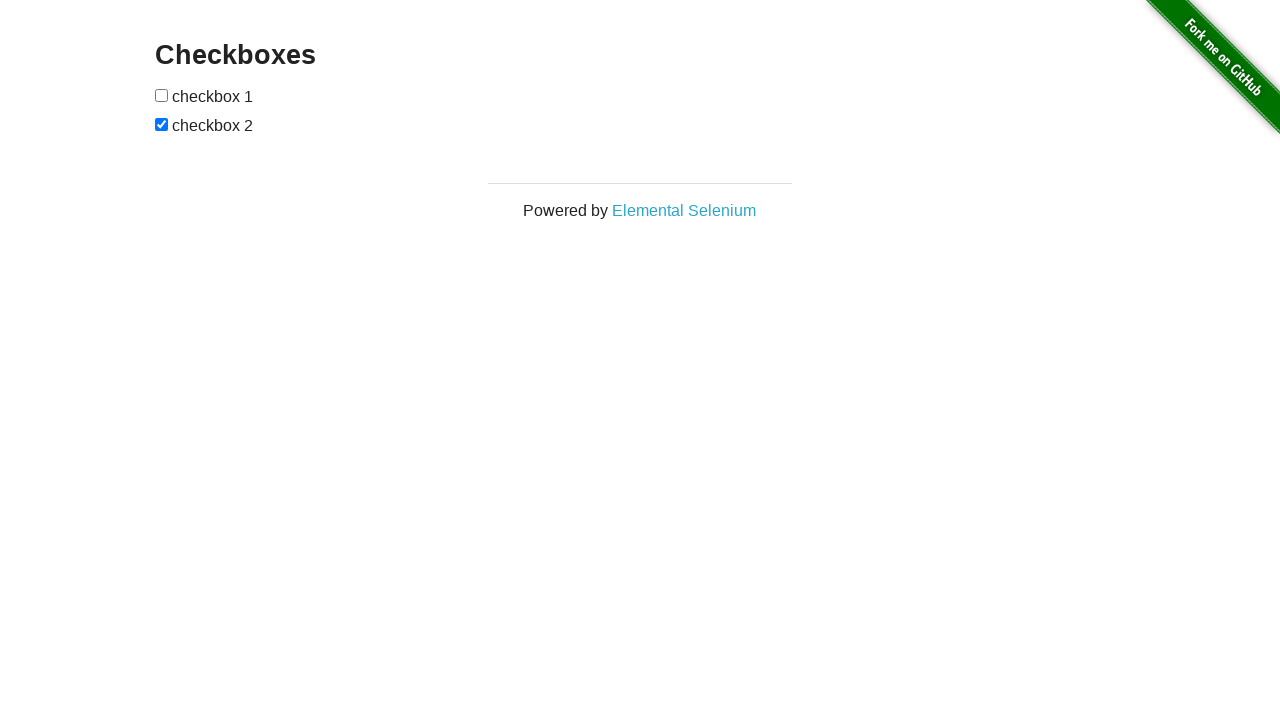

Checked the state of the first checkbox
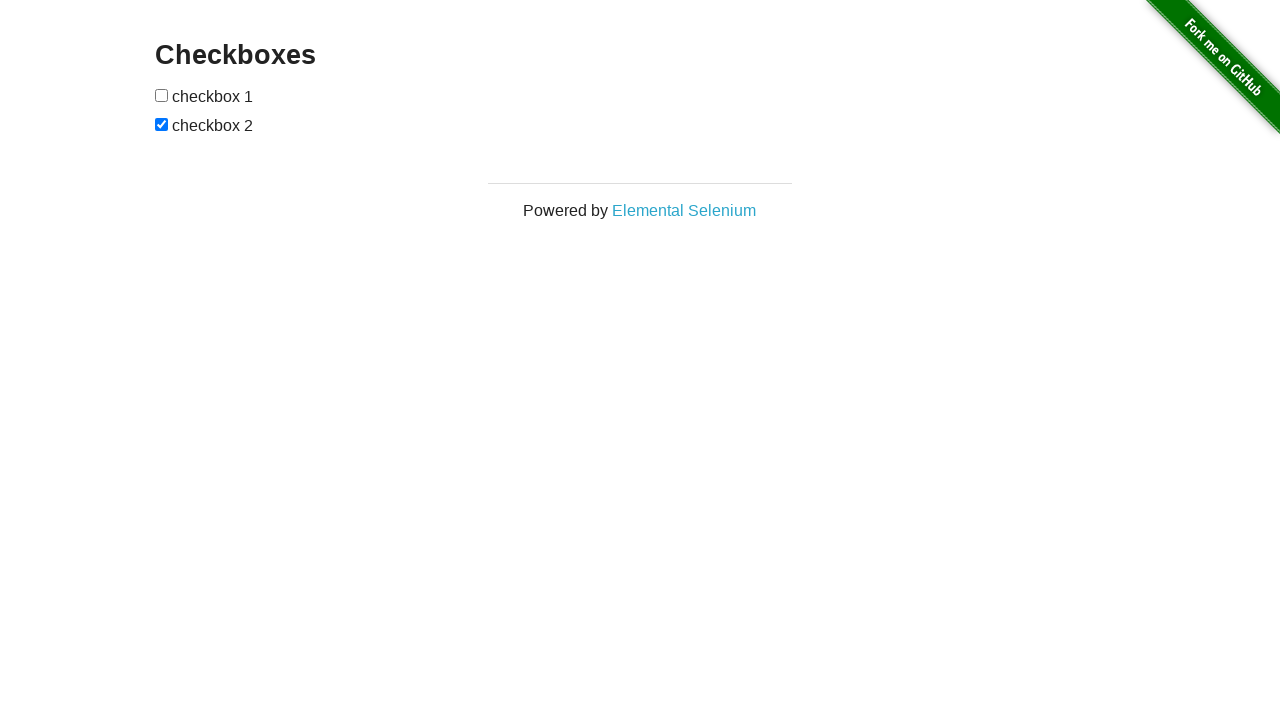

Verified that the first checkbox is unchecked by default
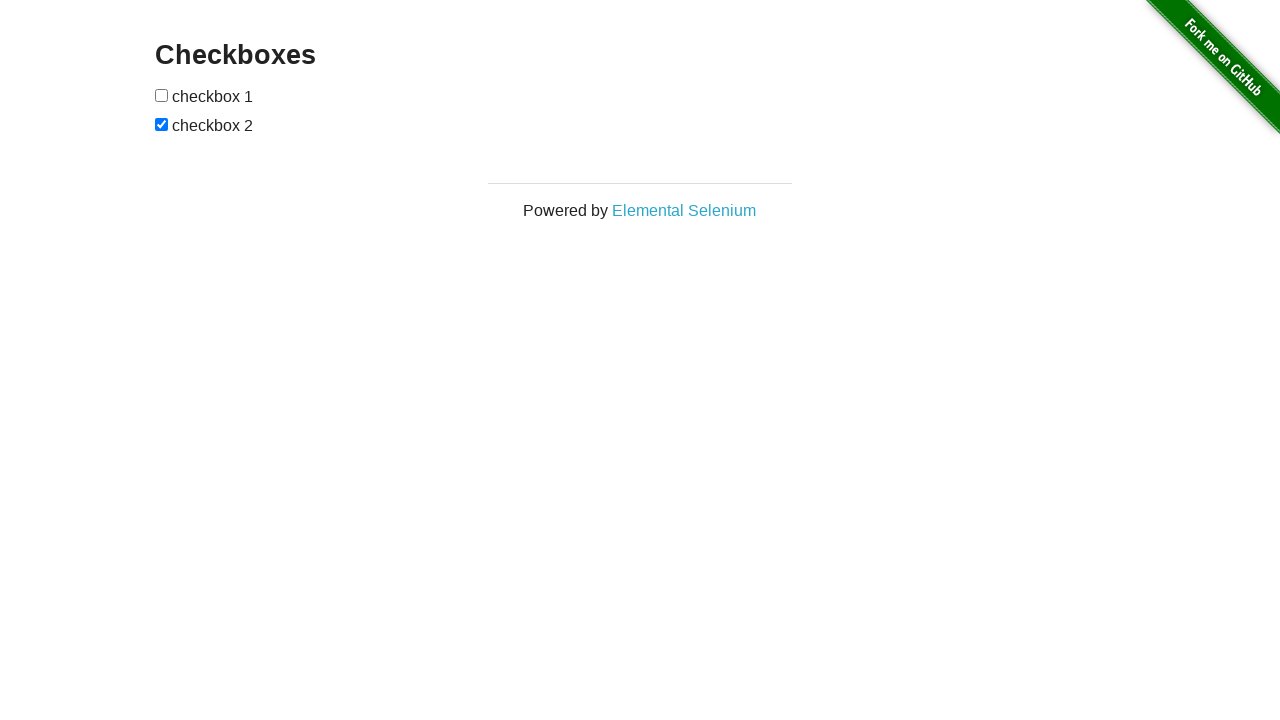

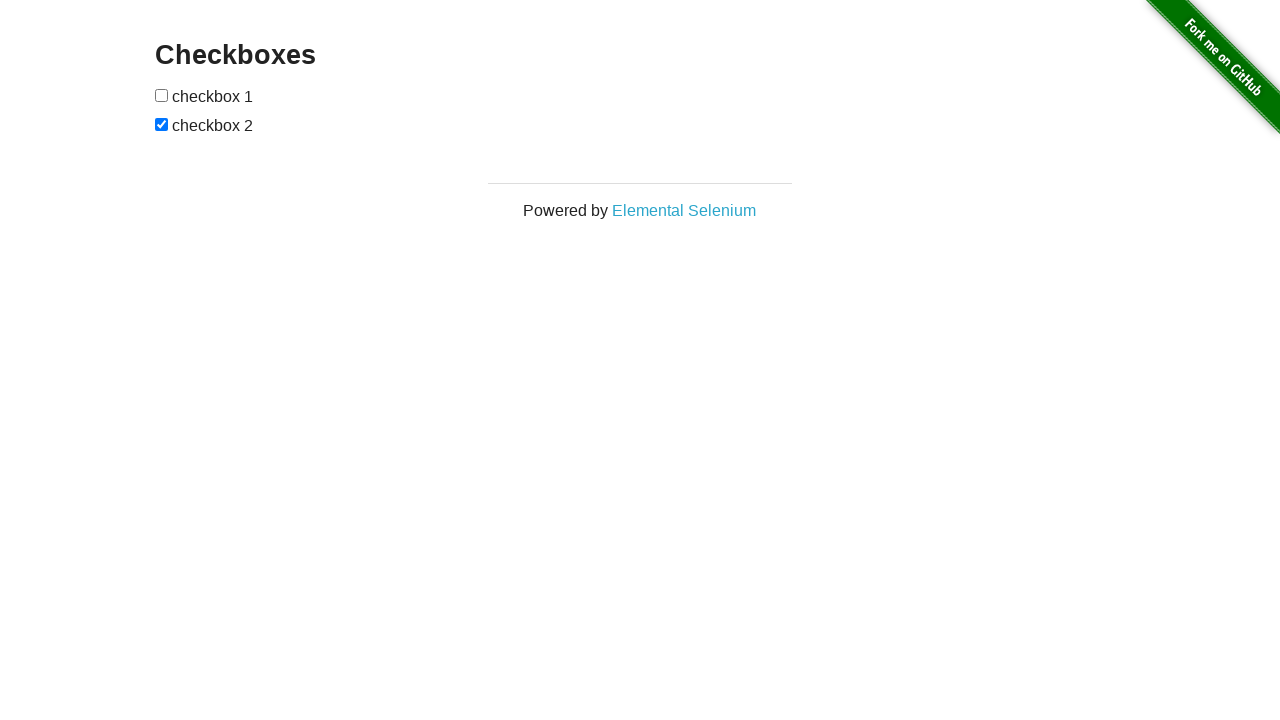